Tests the forgot password functionality by clicking the forgot password link and filling out the password reset form with email and new password fields.

Starting URL: https://rahulshettyacademy.com/client

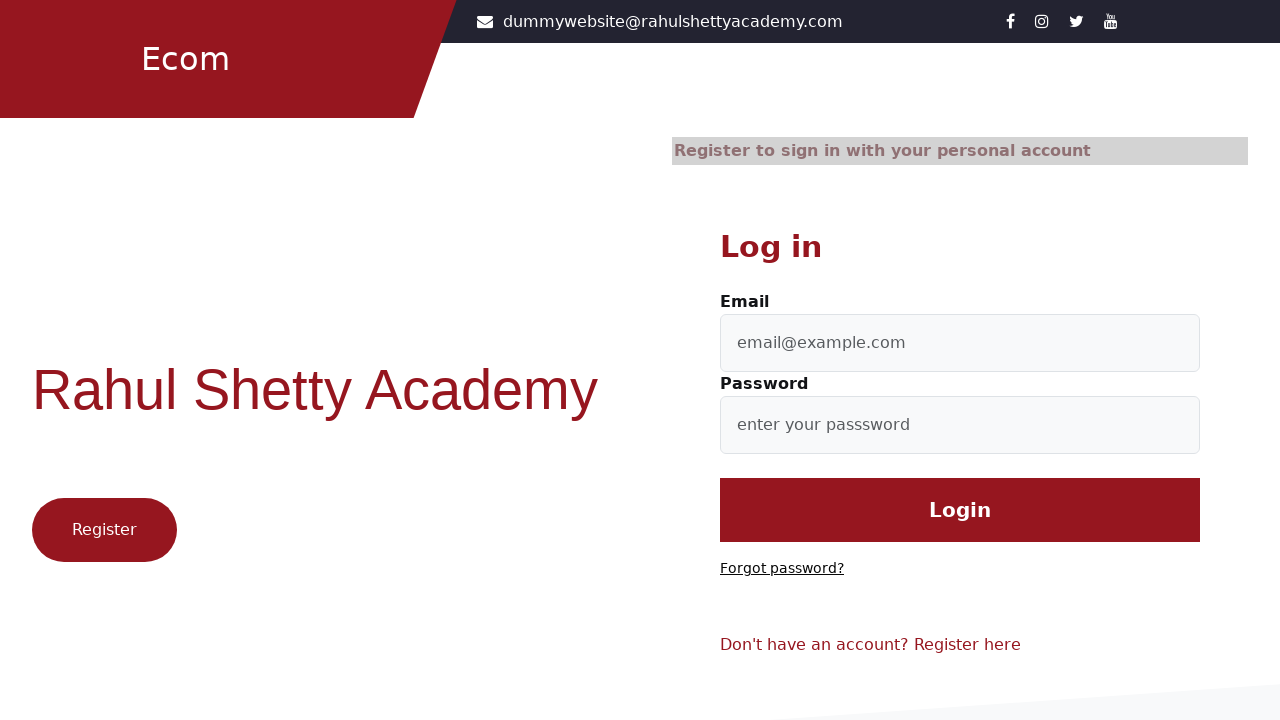

Clicked 'Forgot password?' link at (782, 569) on text=Forgot password?
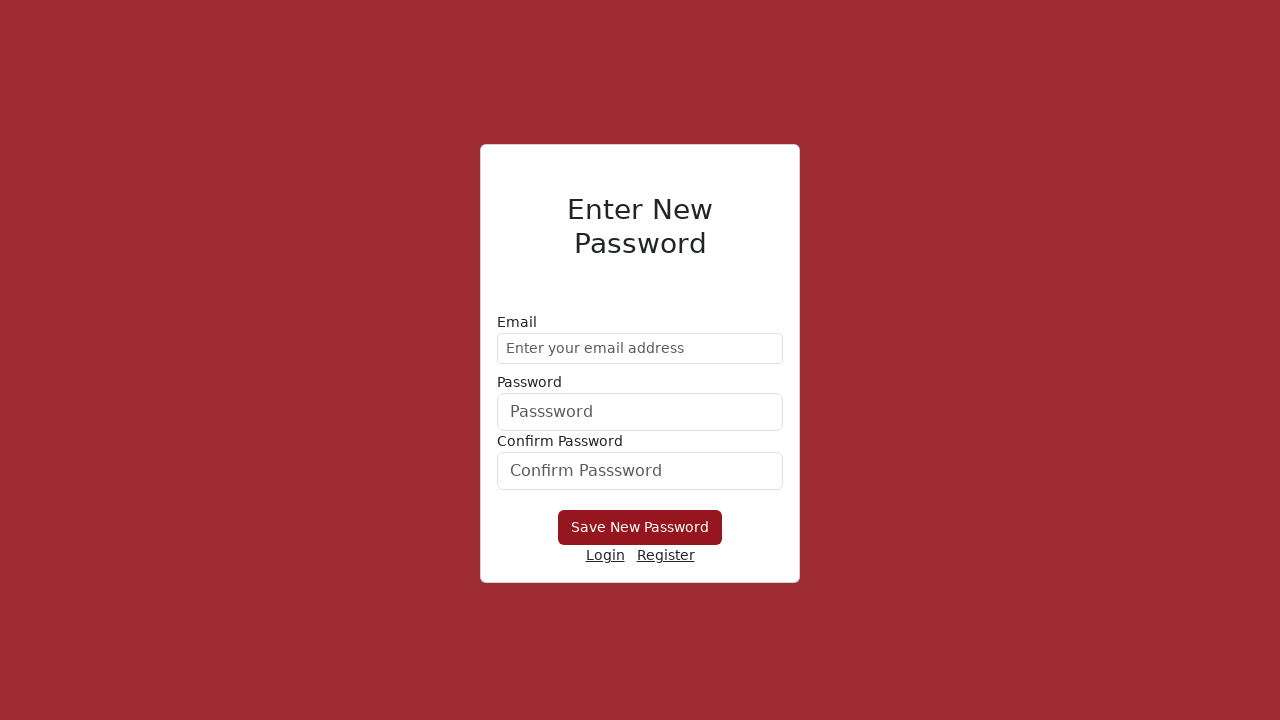

Password reset form loaded
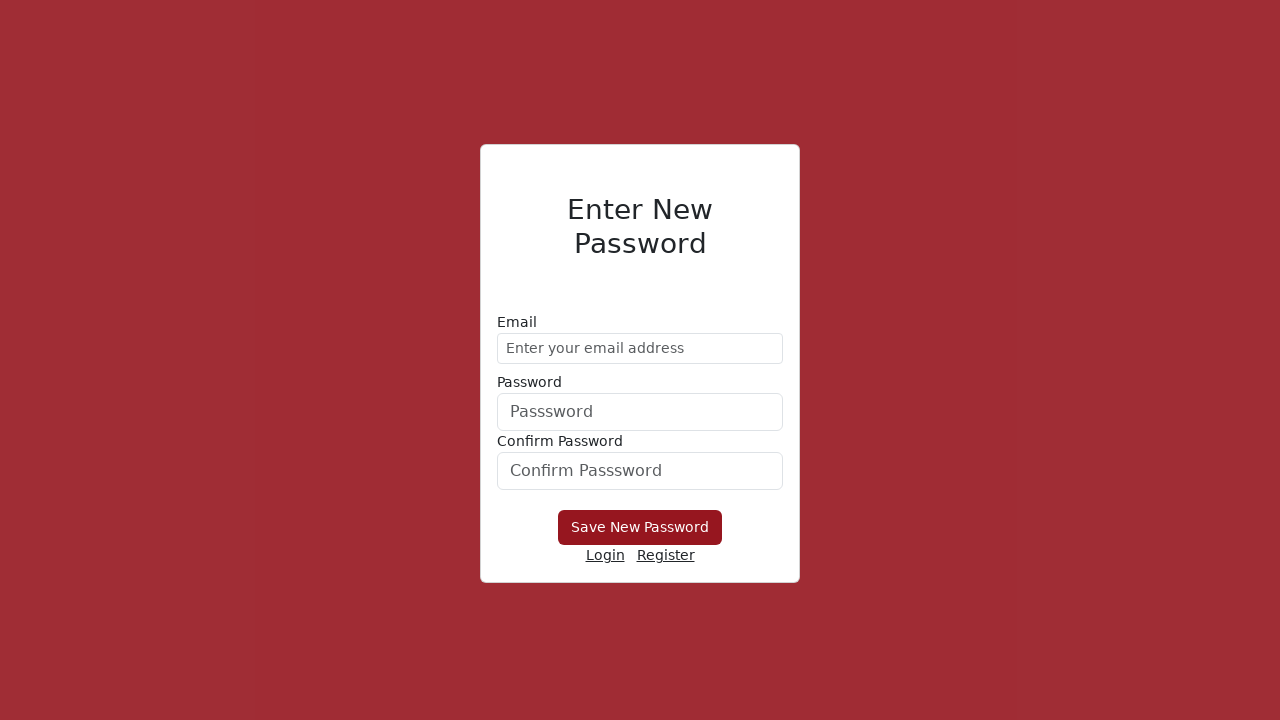

Filled email field with 'demo@gmail.com' on xpath=//form/div[1]/input
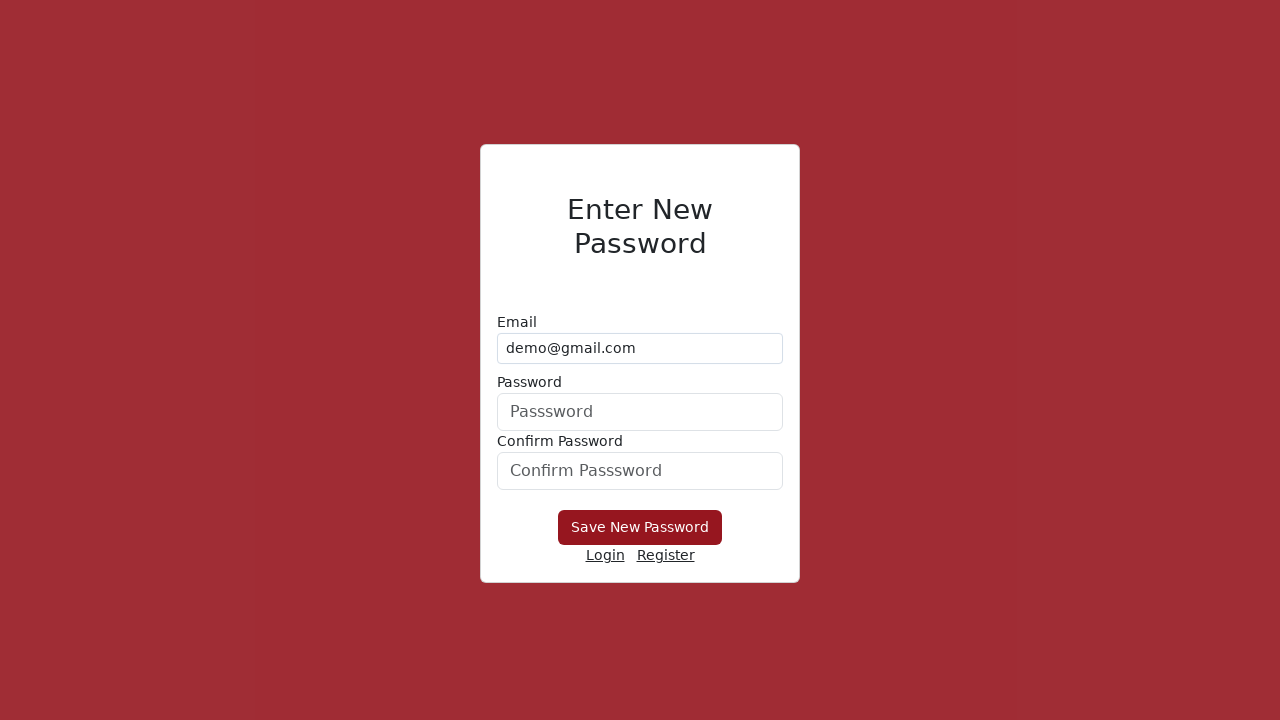

Filled new password field with 'Hello123' on form div:nth-child(2) input
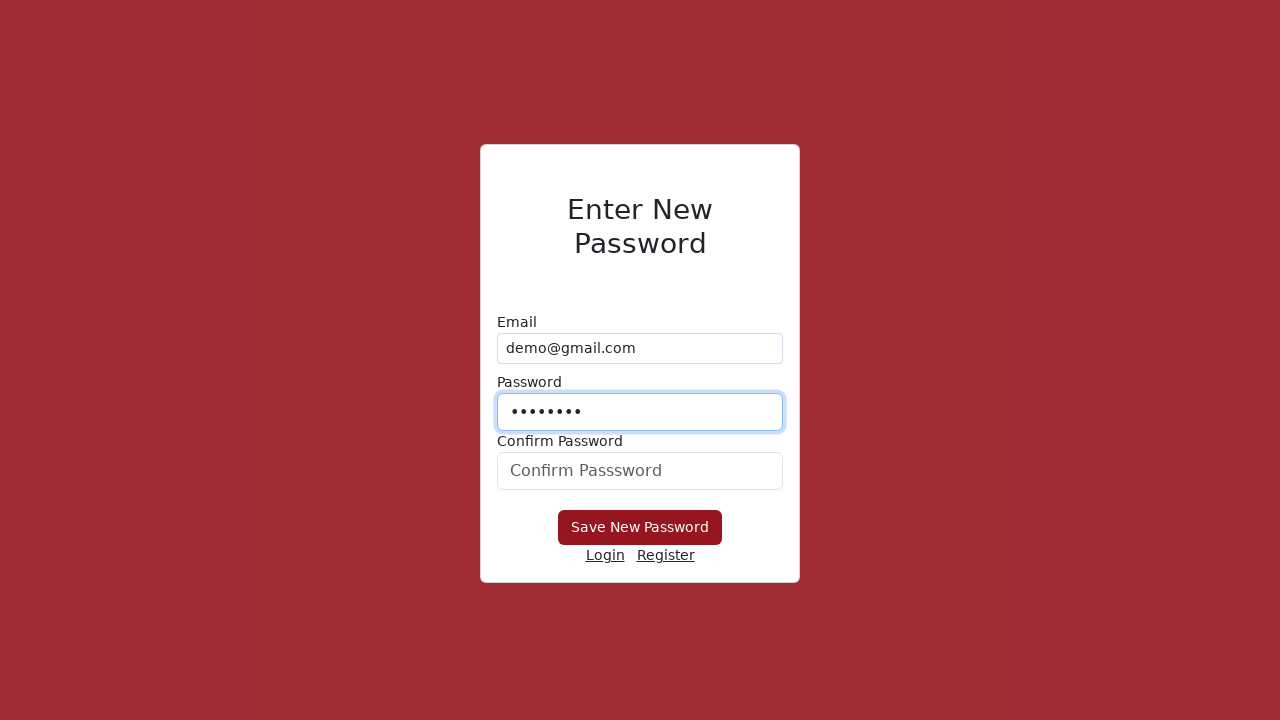

Filled confirm password field with 'Hello123' on #confirmPassword
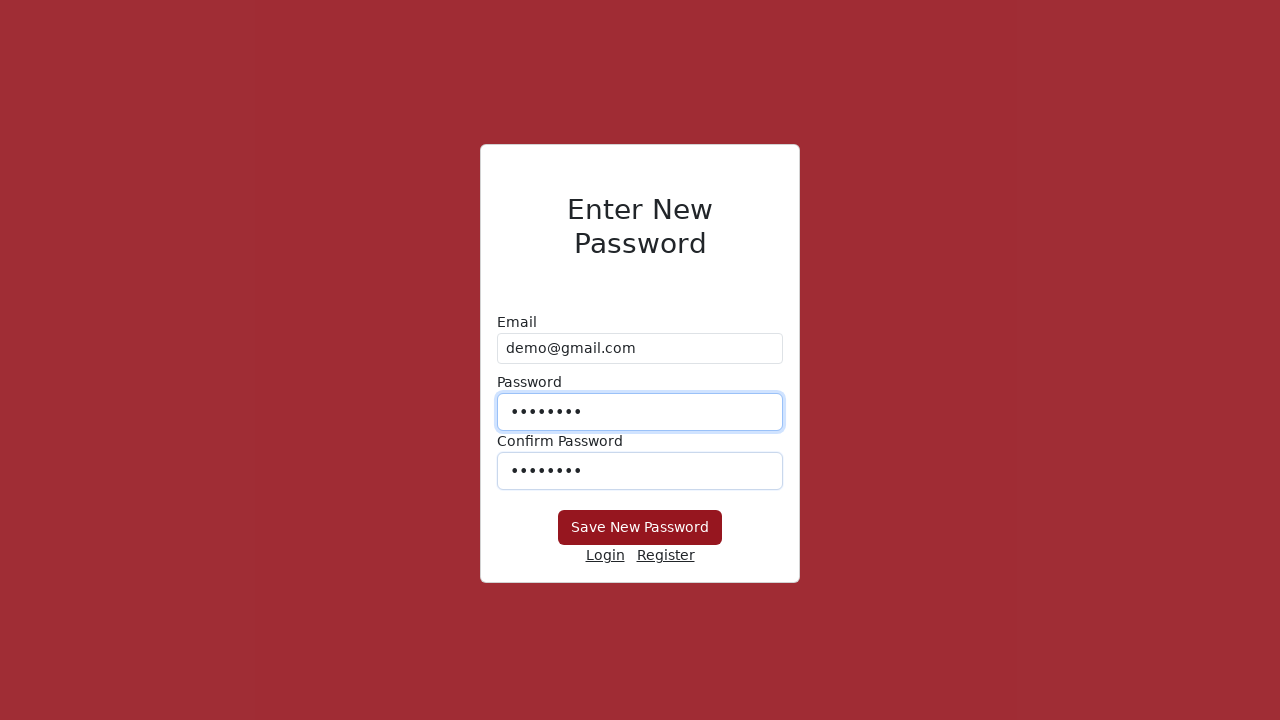

Clicked submit button to reset password at (640, 528) on button[type='submit']
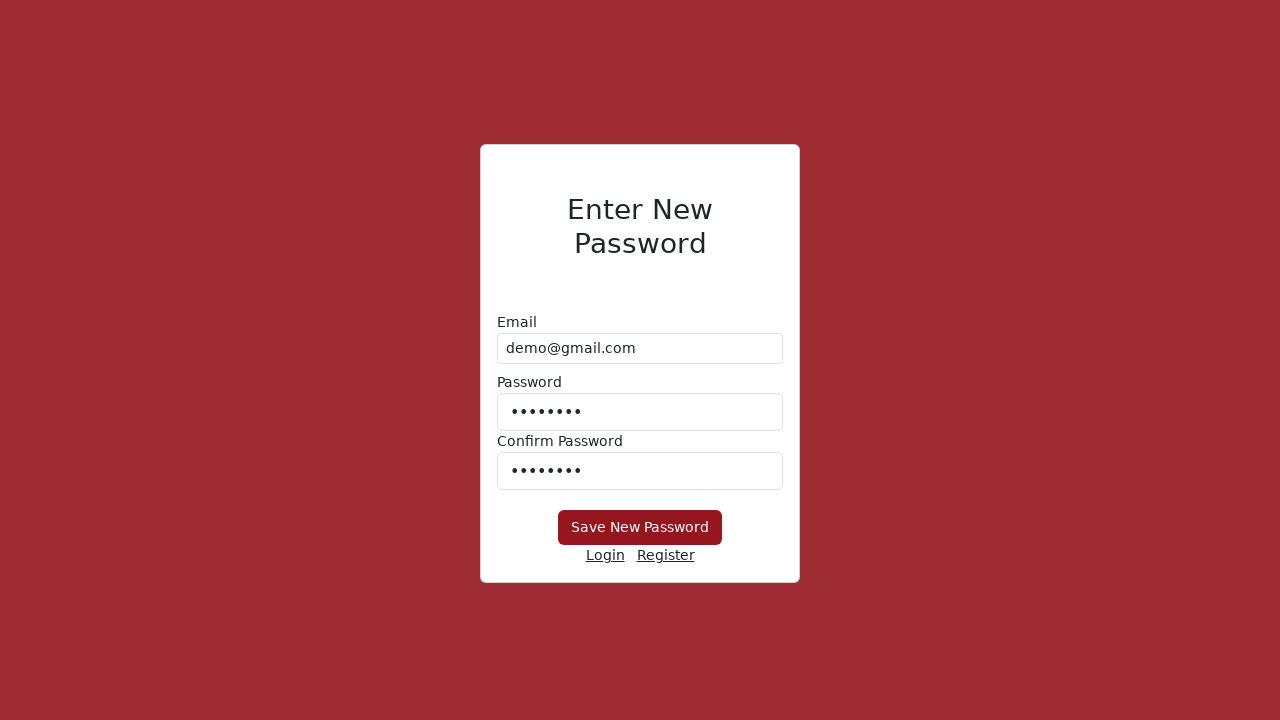

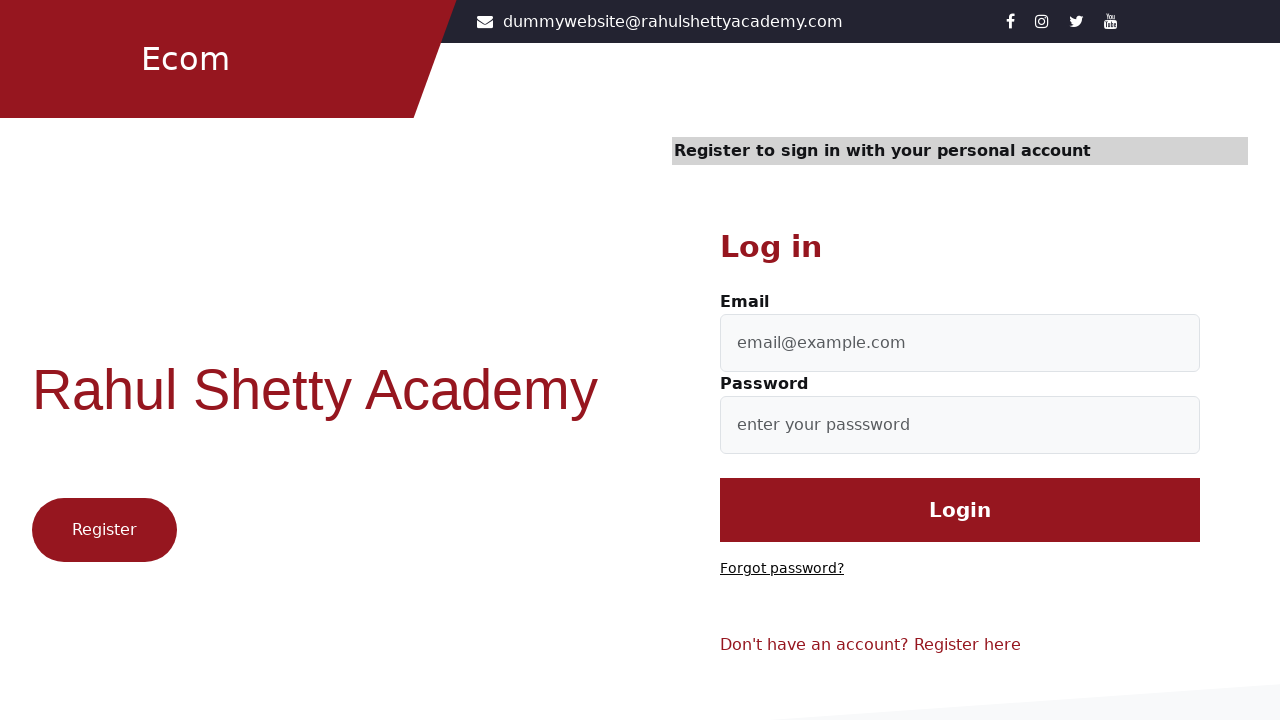